Tests browser alert/prompt functionality by clicking a button to trigger a prompt alert, then interacting with it by dismissing, accepting, reading text, and sending input keys.

Starting URL: https://demoqa.com/alerts

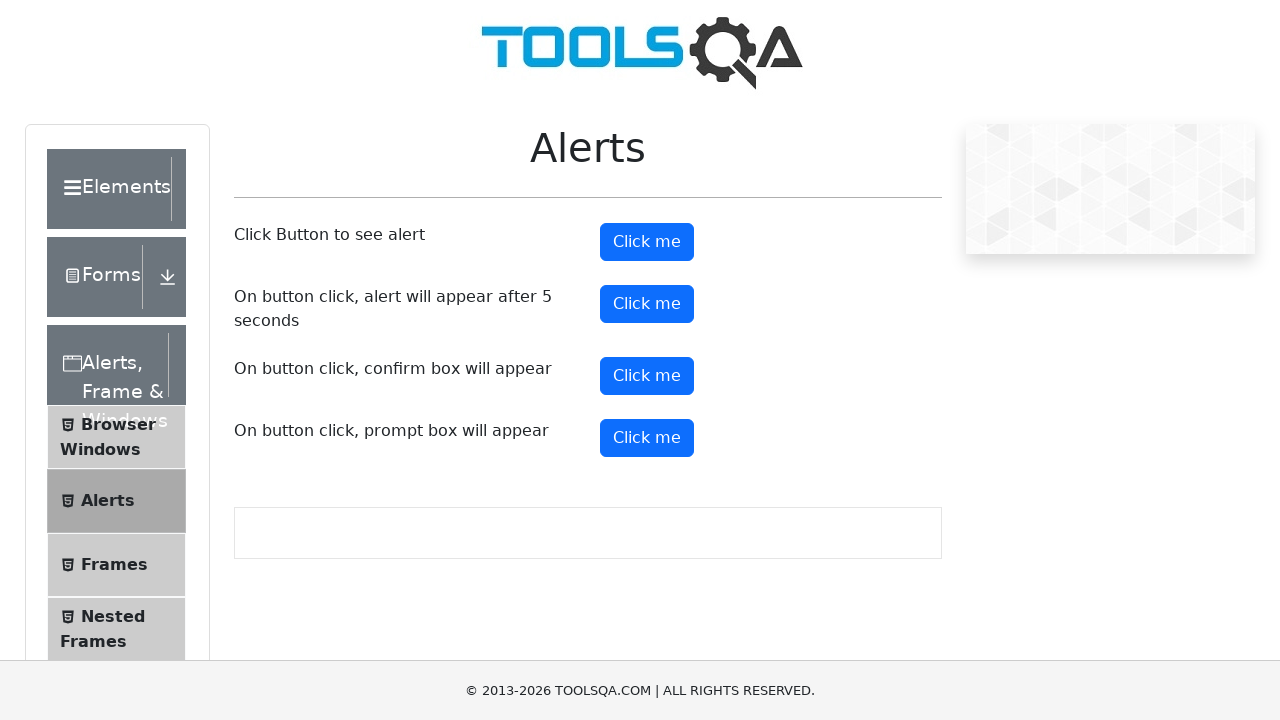

Clicked prompt button to trigger alert at (647, 438) on button#promtButton
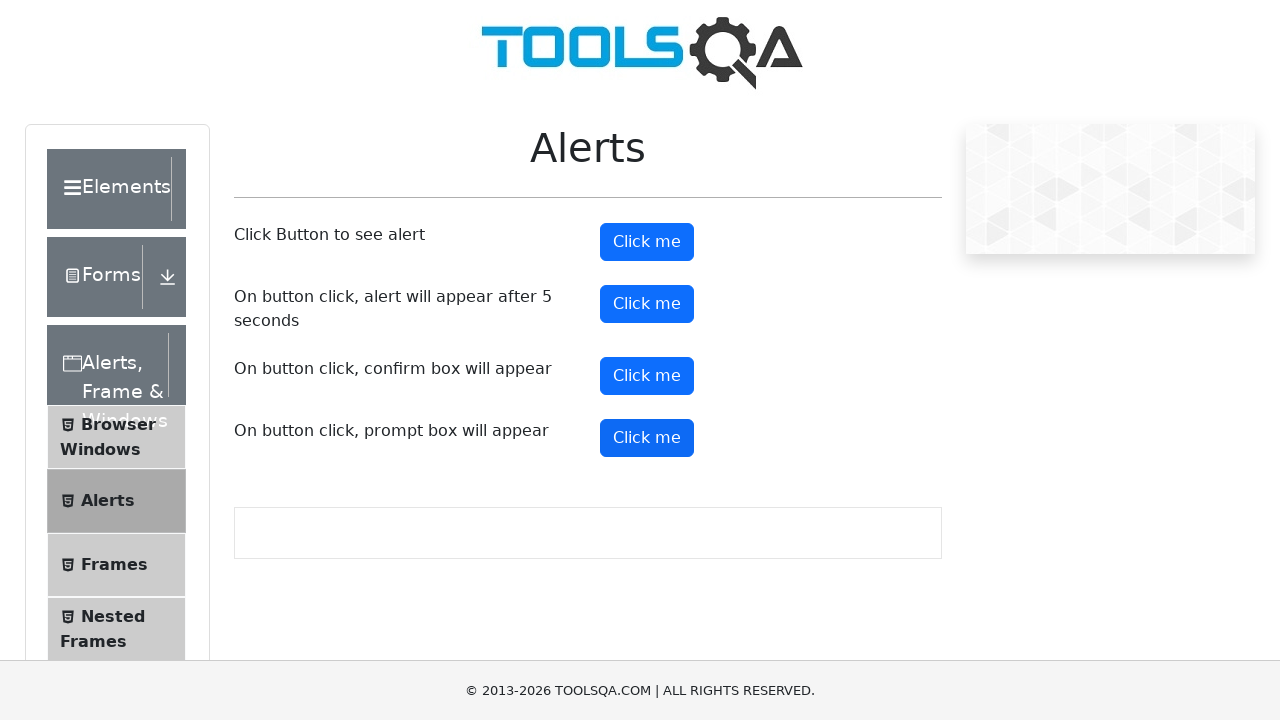

Set up dialog handler to dismiss prompt
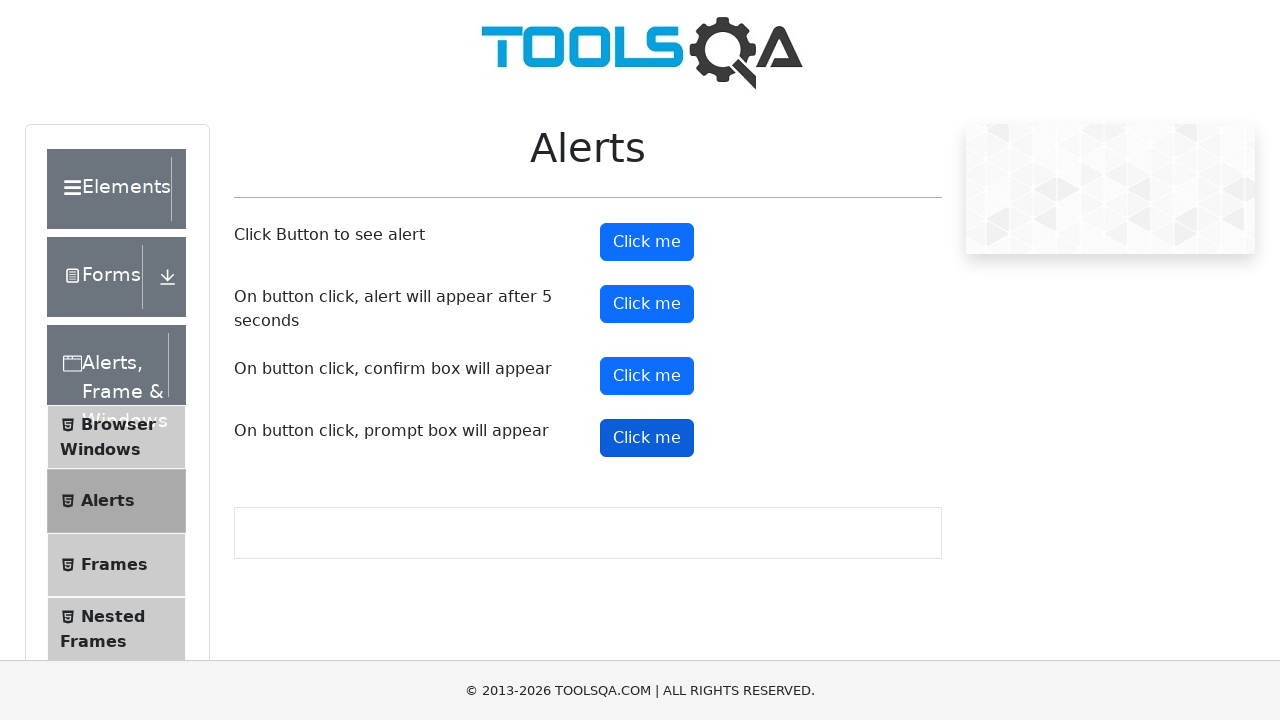

Clicked prompt button and dismissed the alert at (647, 438) on button#promtButton
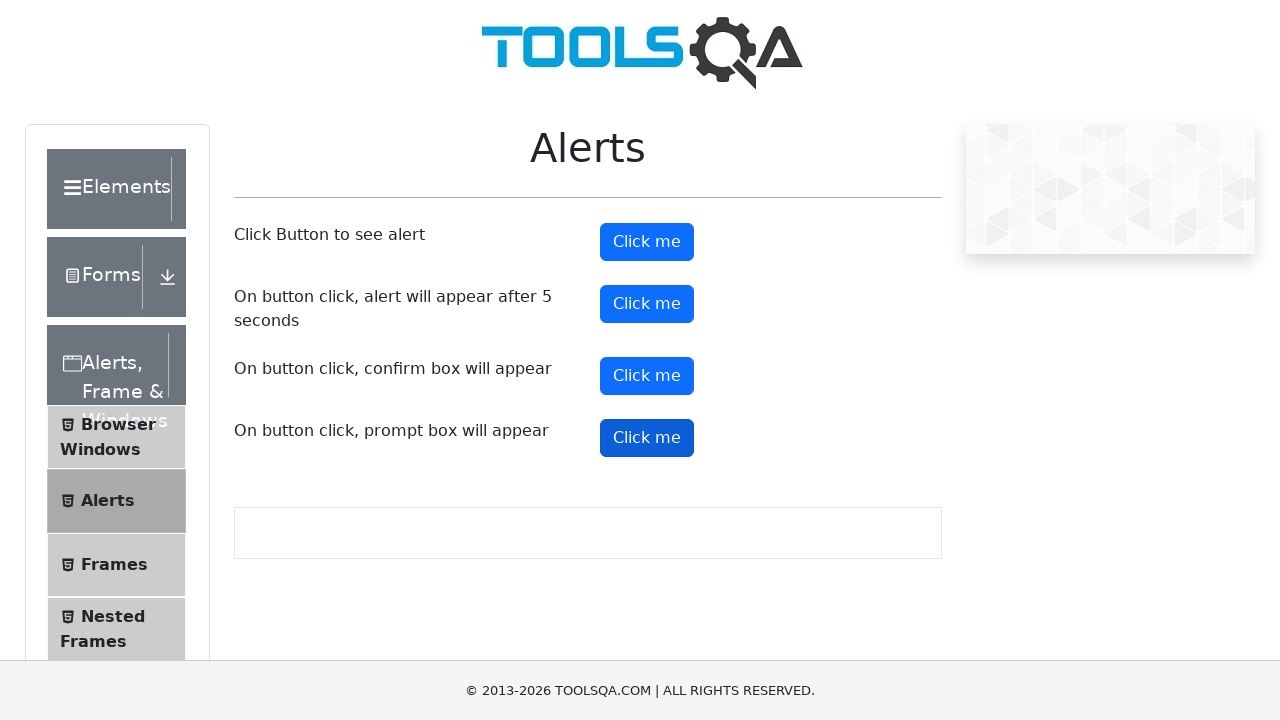

Set up dialog handler to accept prompt
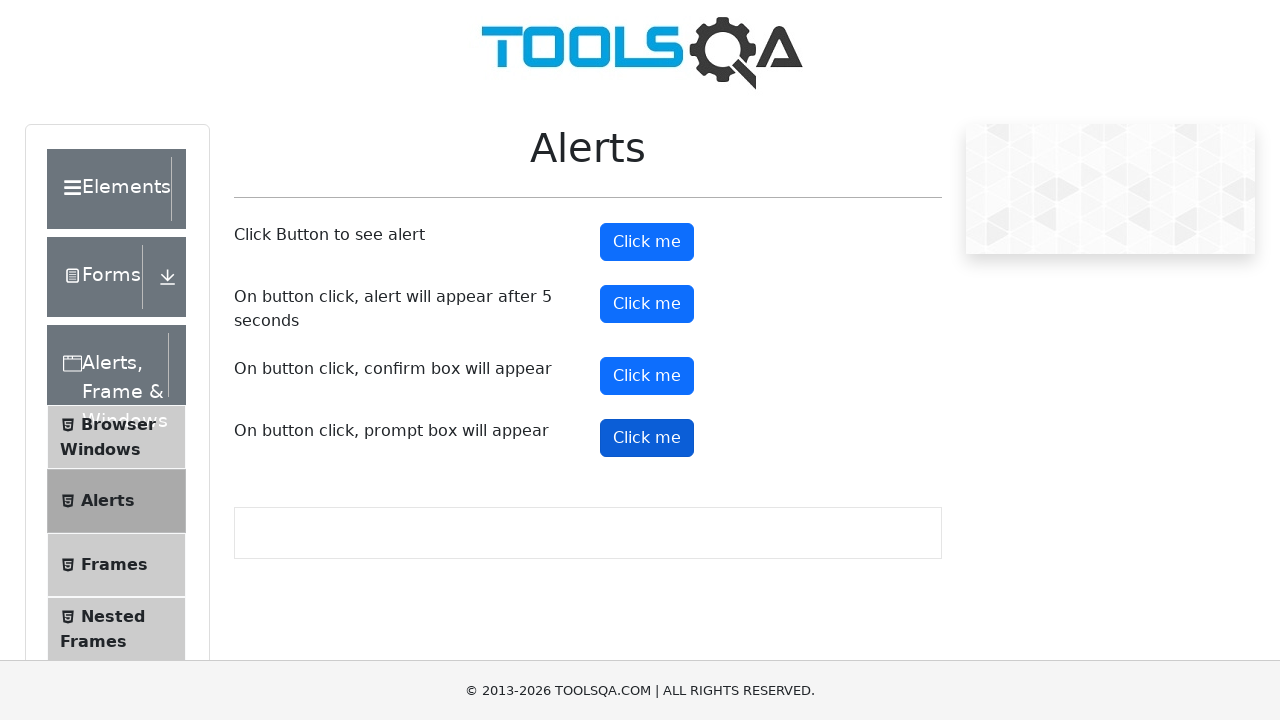

Clicked prompt button and accepted the alert at (647, 438) on button#promtButton
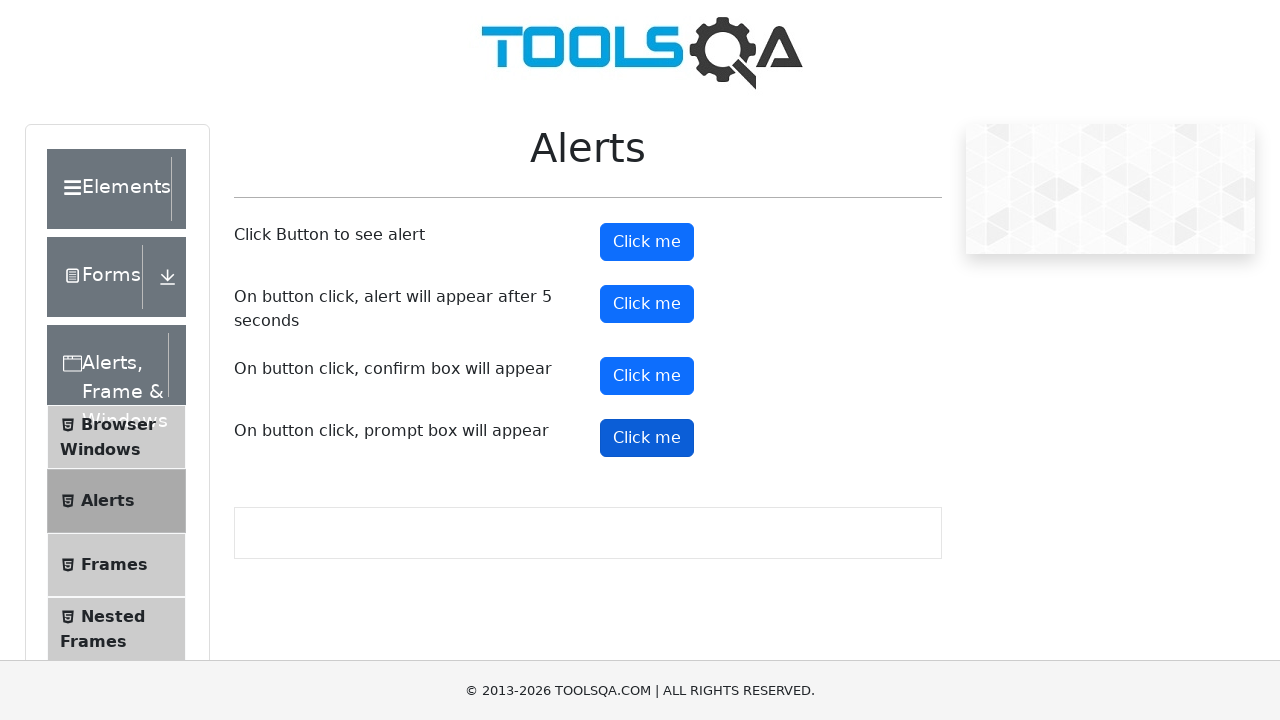

Removed previous dialog handler
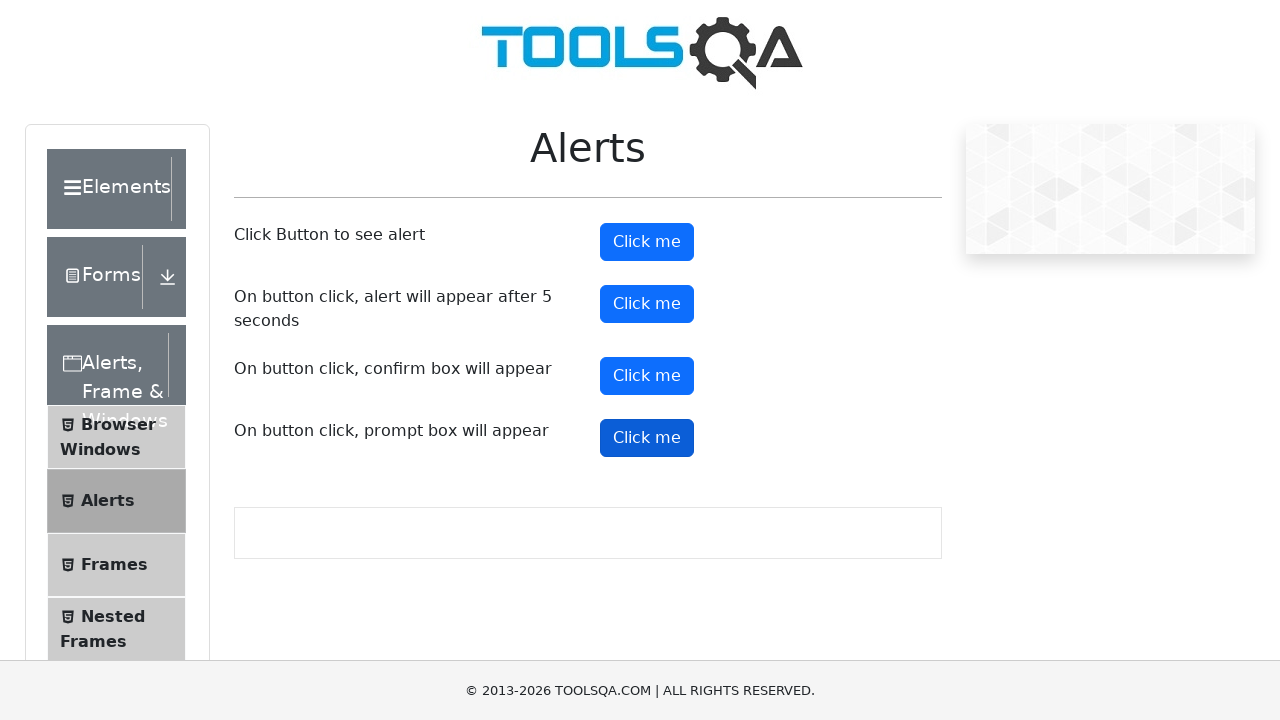

Set up dialog handler to accept prompt with text input
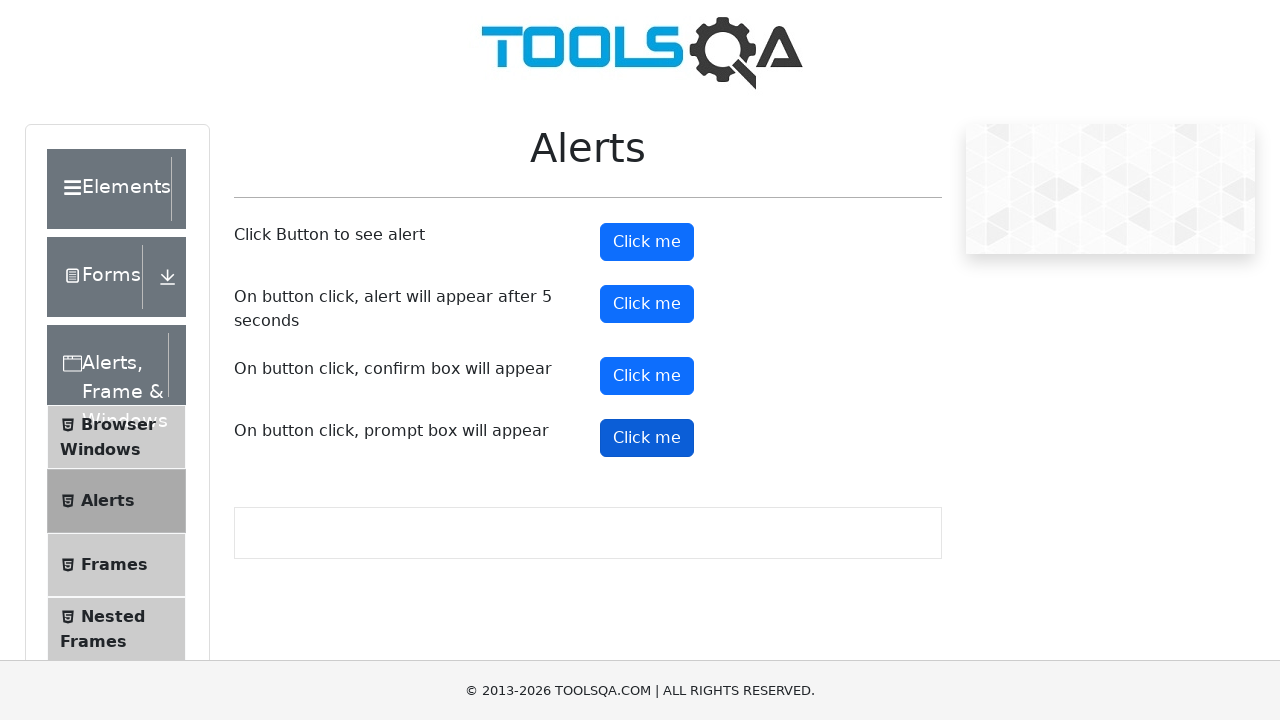

Clicked prompt button and accepted alert with text 'Hello' at (647, 438) on button#promtButton
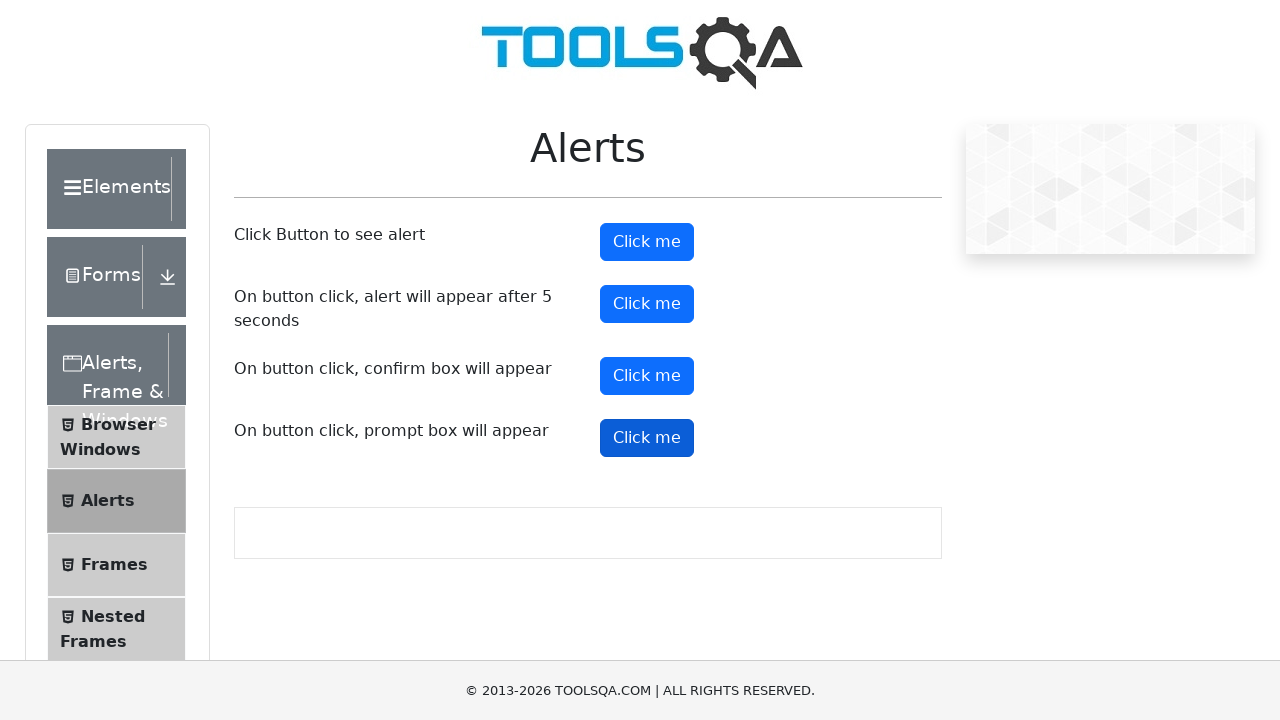

Waited 500ms for dialog handling to complete
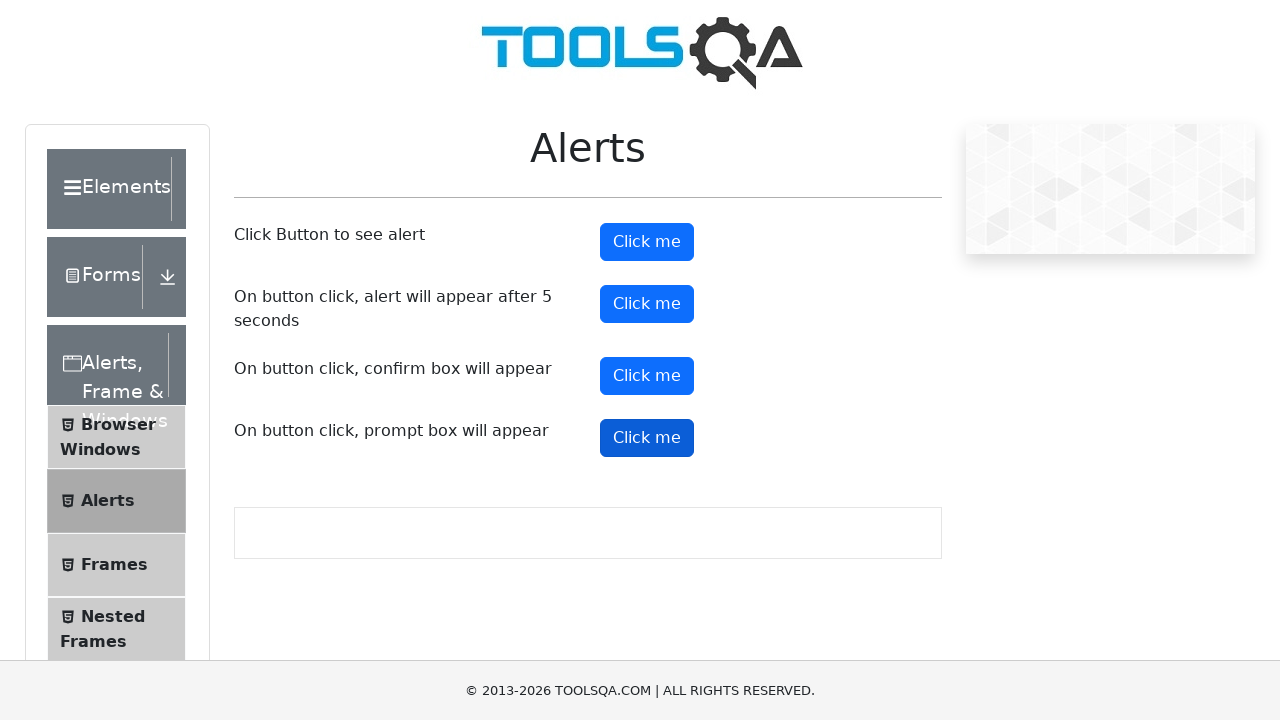

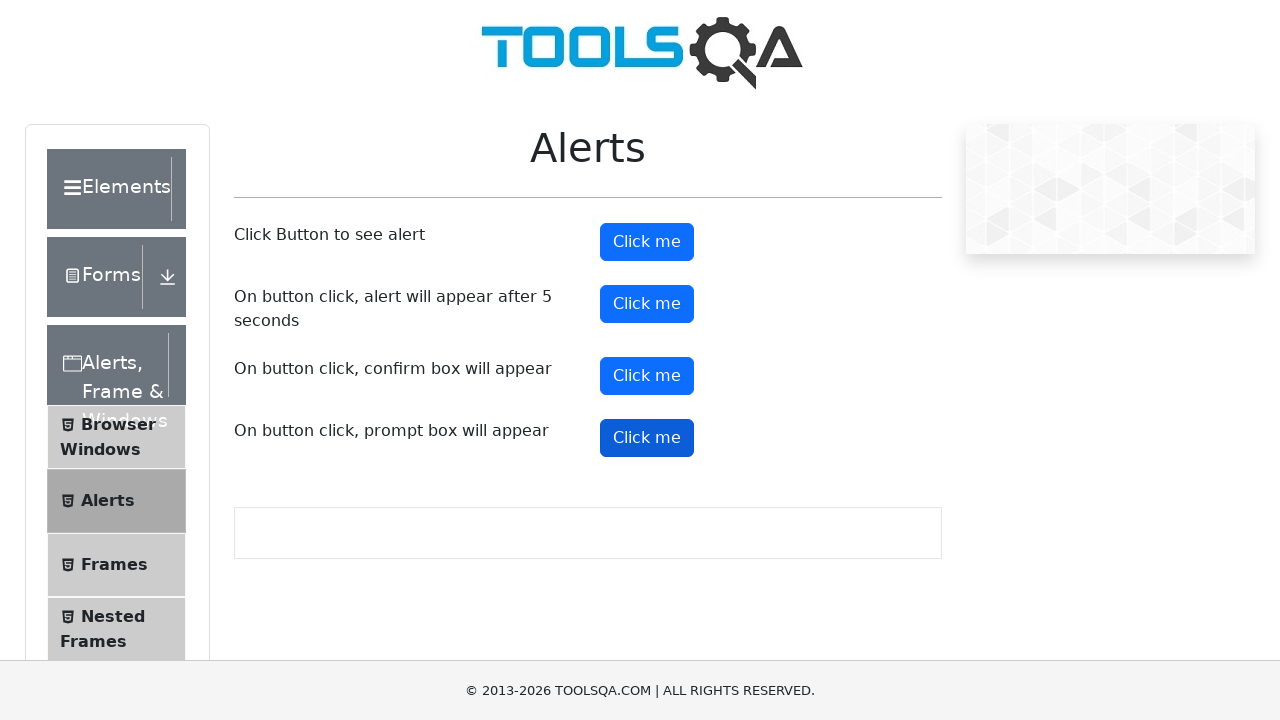